Tests that clicking on table rows expands the row details on the demo page

Starting URL: https://loganalyzer.org/

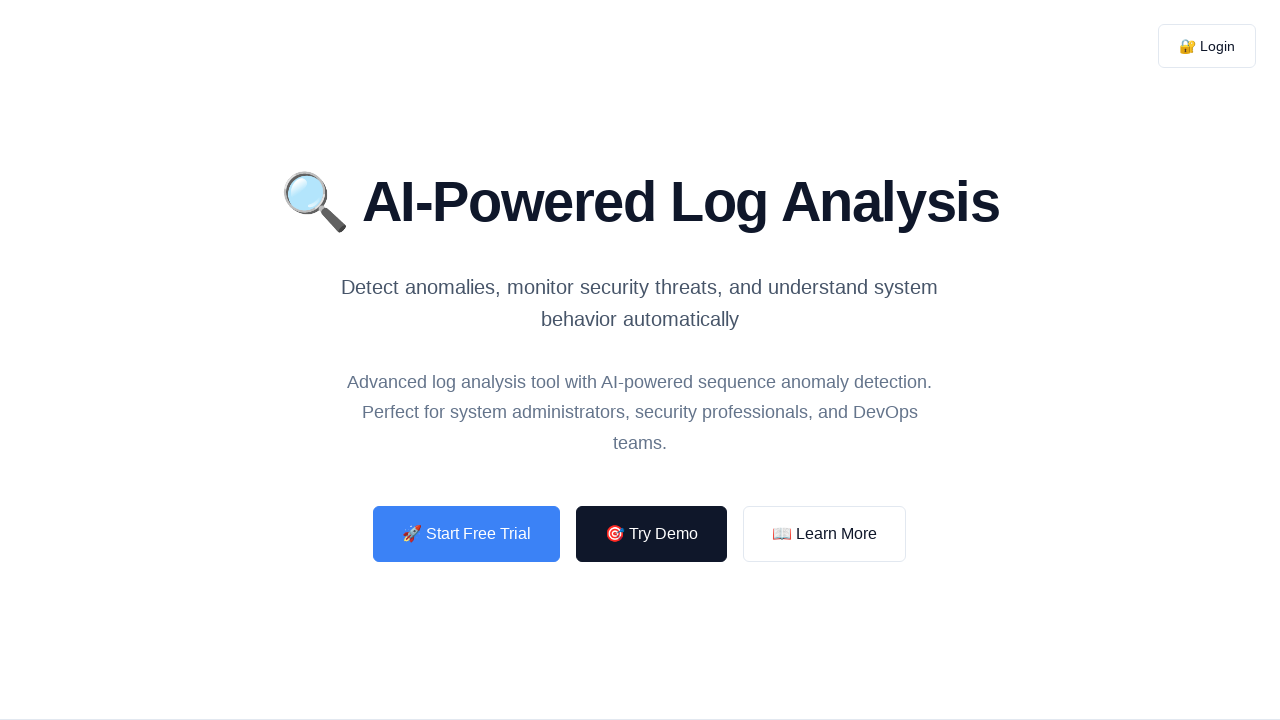

Clicked 'Try Demo' button at (652, 534) on internal:text="Try Demo"i
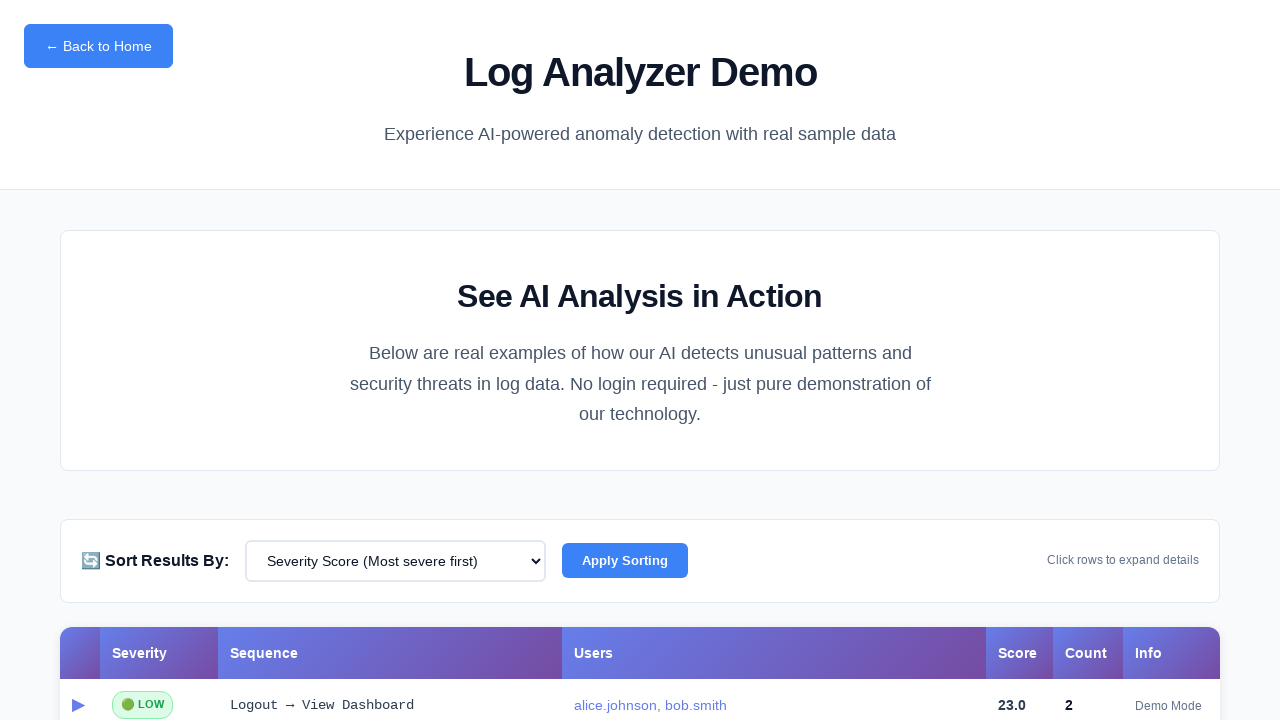

Waited for loading indicator to disappear
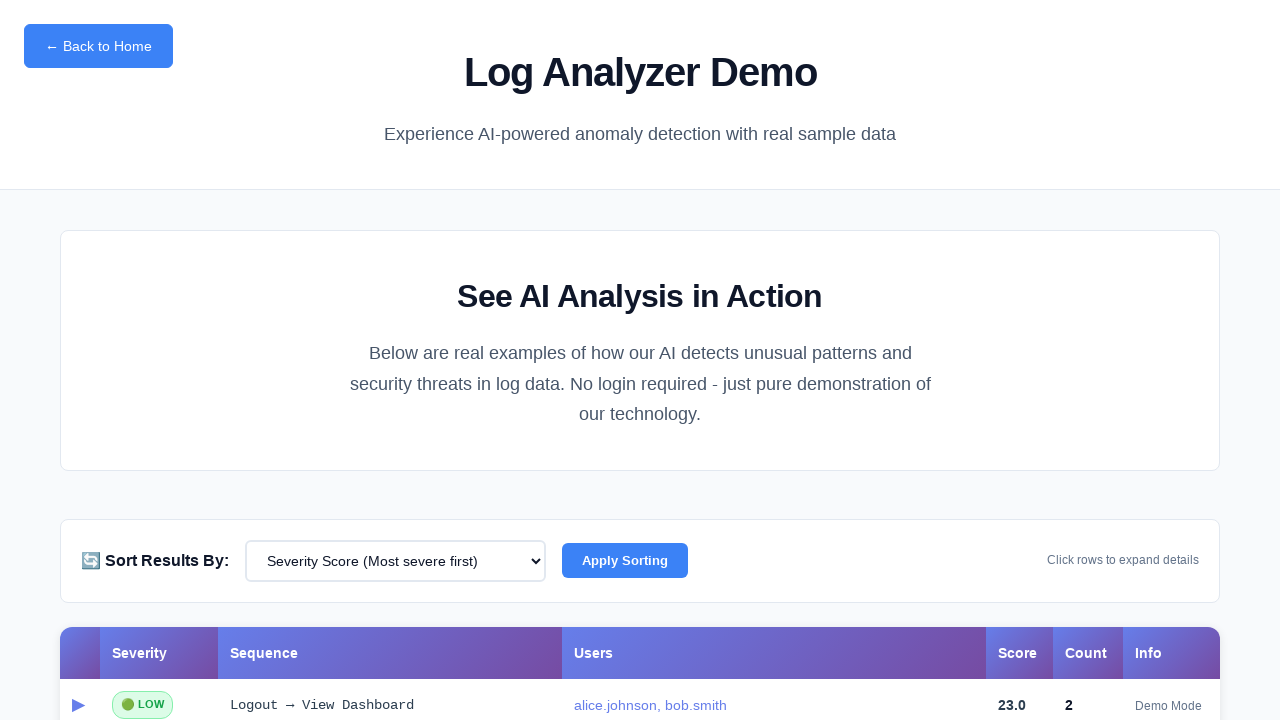

Navigated to demo page at https://loganalyzer.org/demo
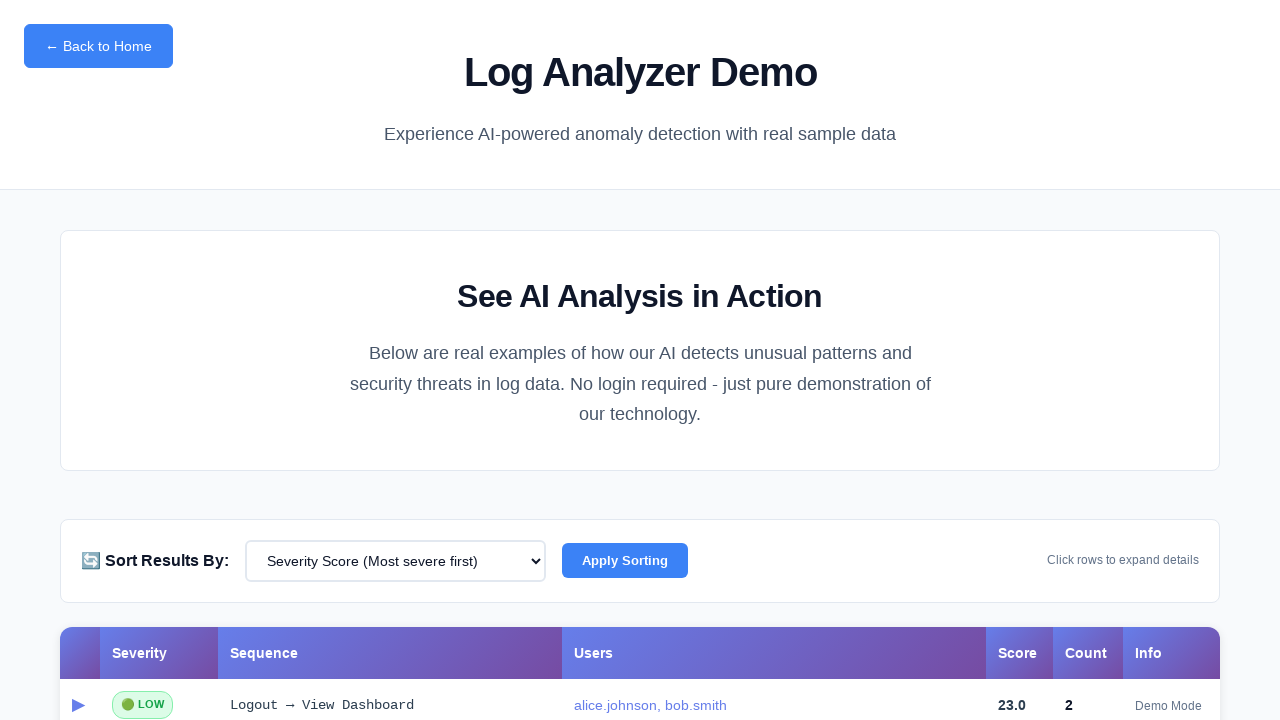

Verified hint text 'Click rows to expand details' is visible
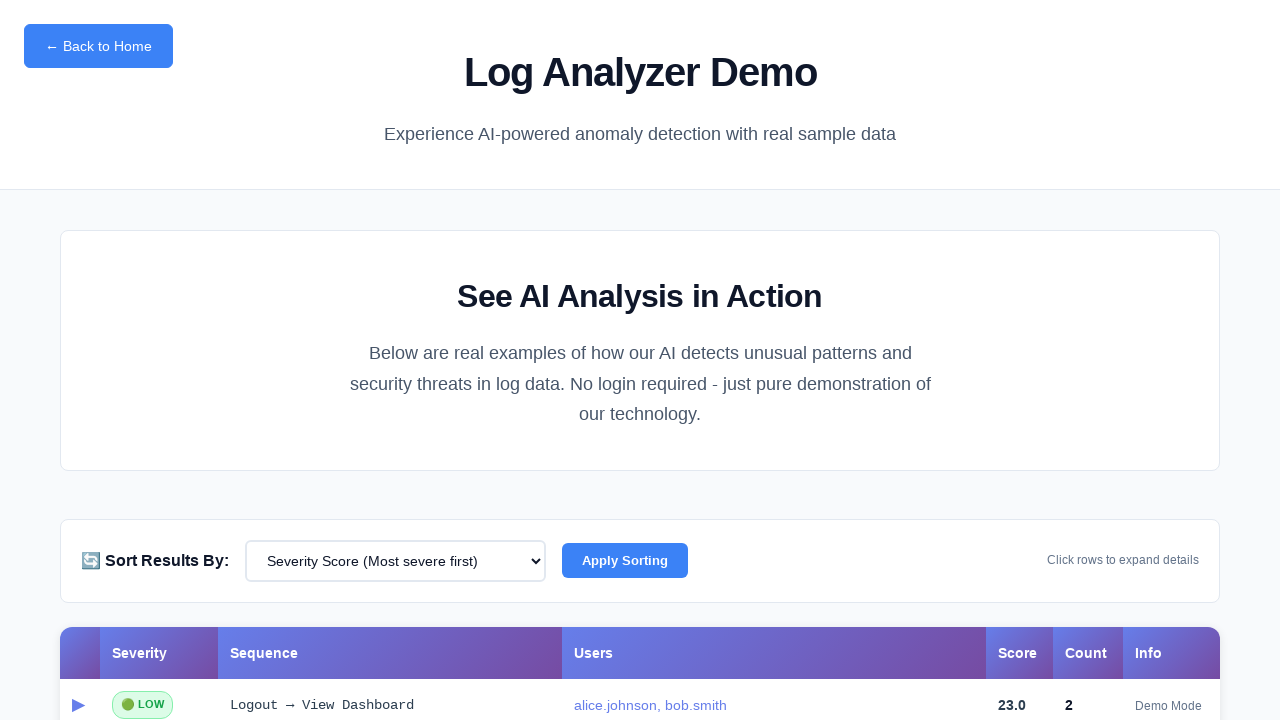

Clicked first table row to expand details at (640, 694) on table tbody tr >> nth=0
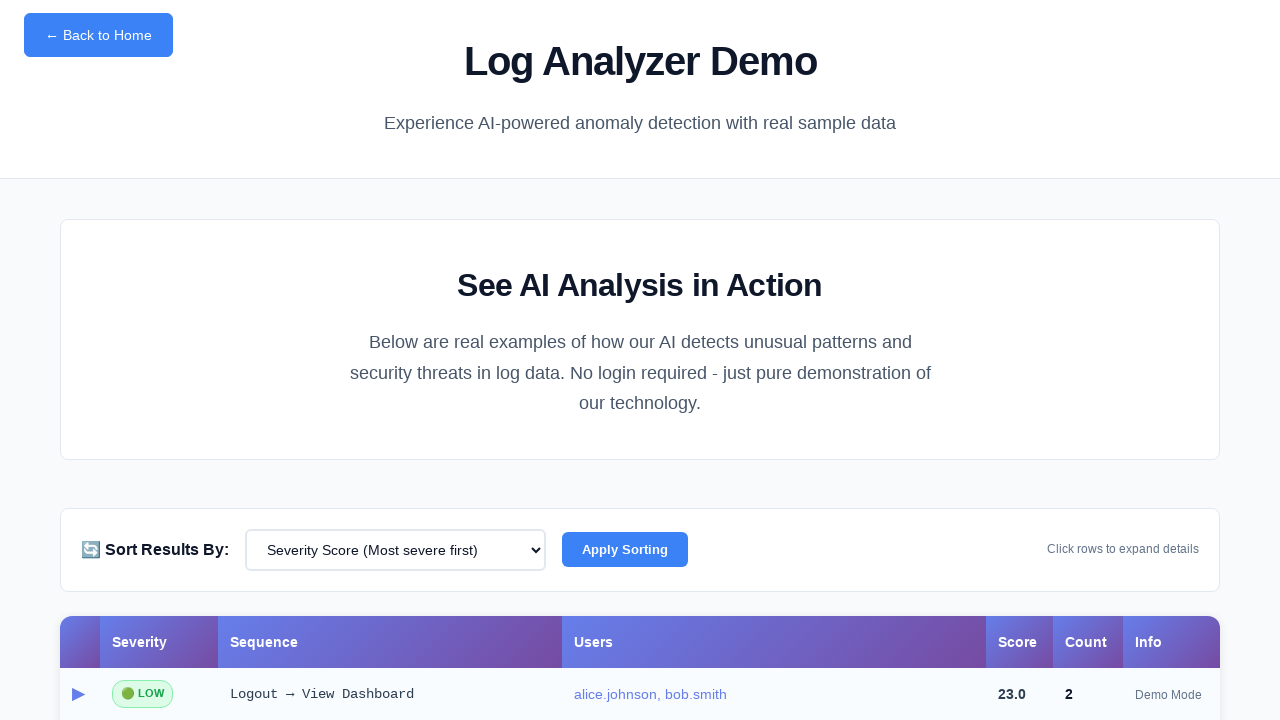

Verified table is still visible after row expansion
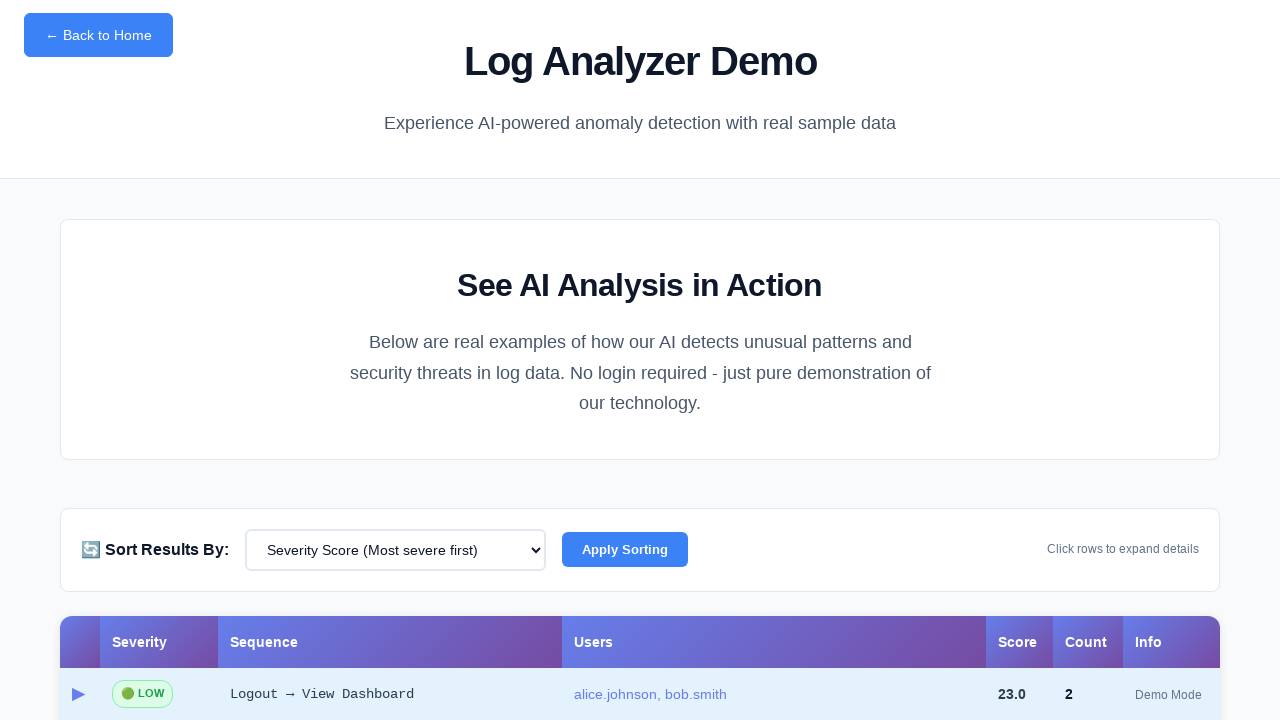

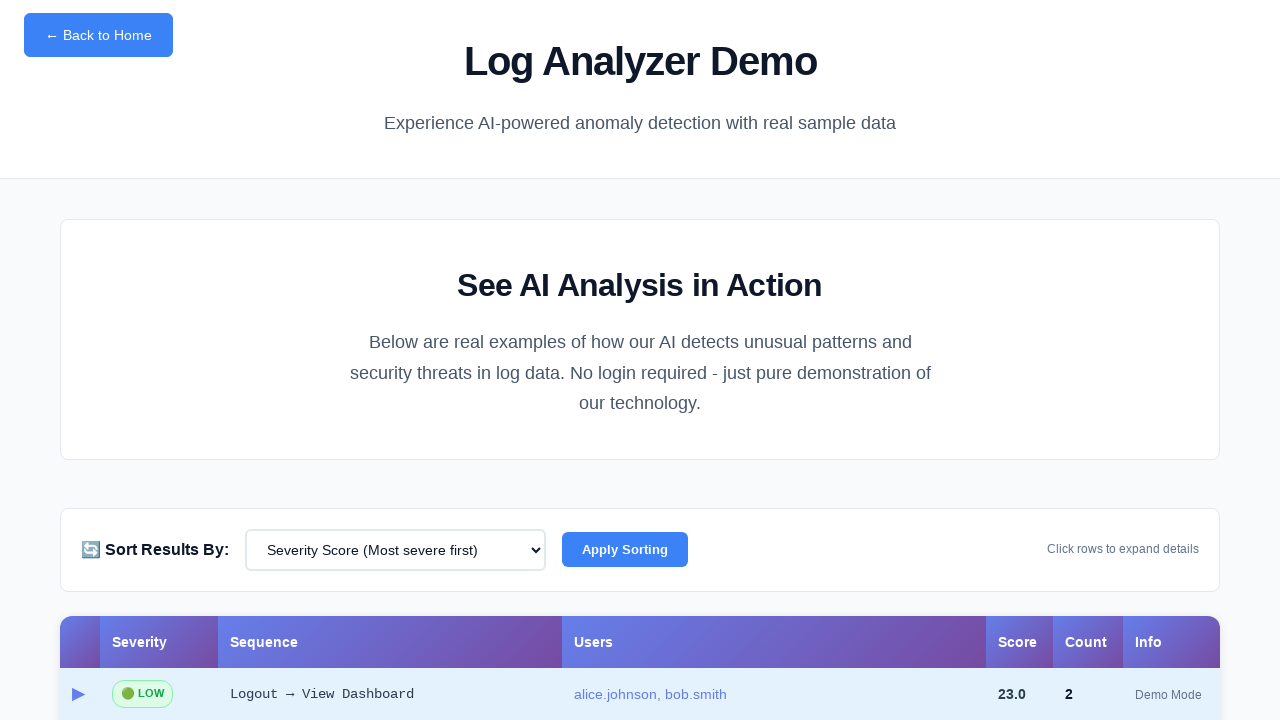